Tests JavaScript prompt functionality by clicking the prompt button, entering text, and accepting the prompt dialog

Starting URL: https://the-internet.herokuapp.com/javascript_alerts

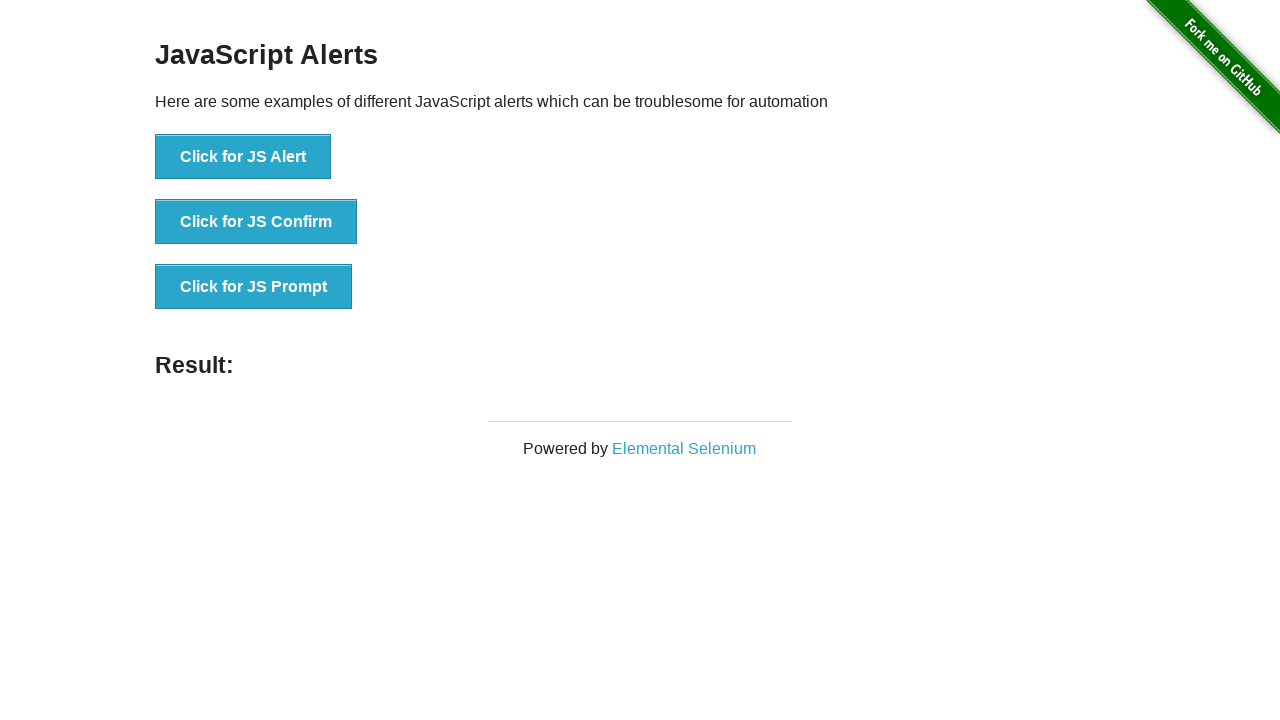

Set up dialog handler to accept prompt with 'text'
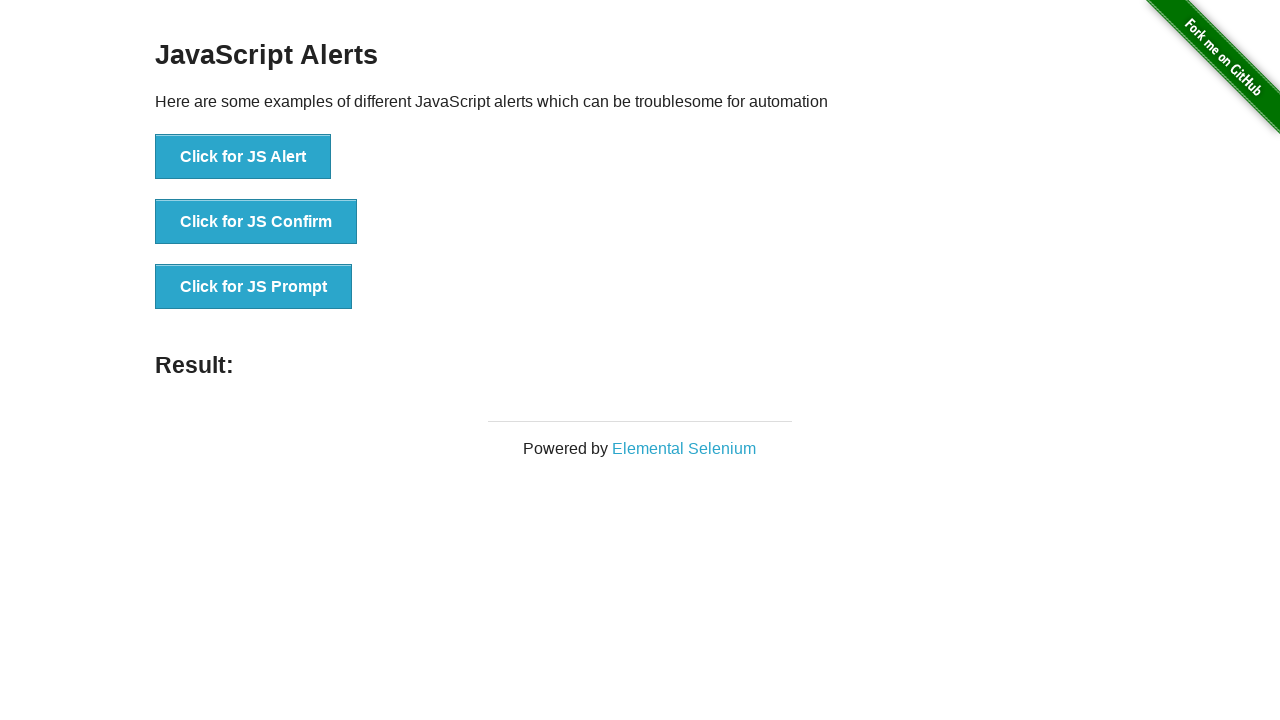

Clicked JavaScript prompt button at (254, 287) on button[onclick="jsPrompt()"]
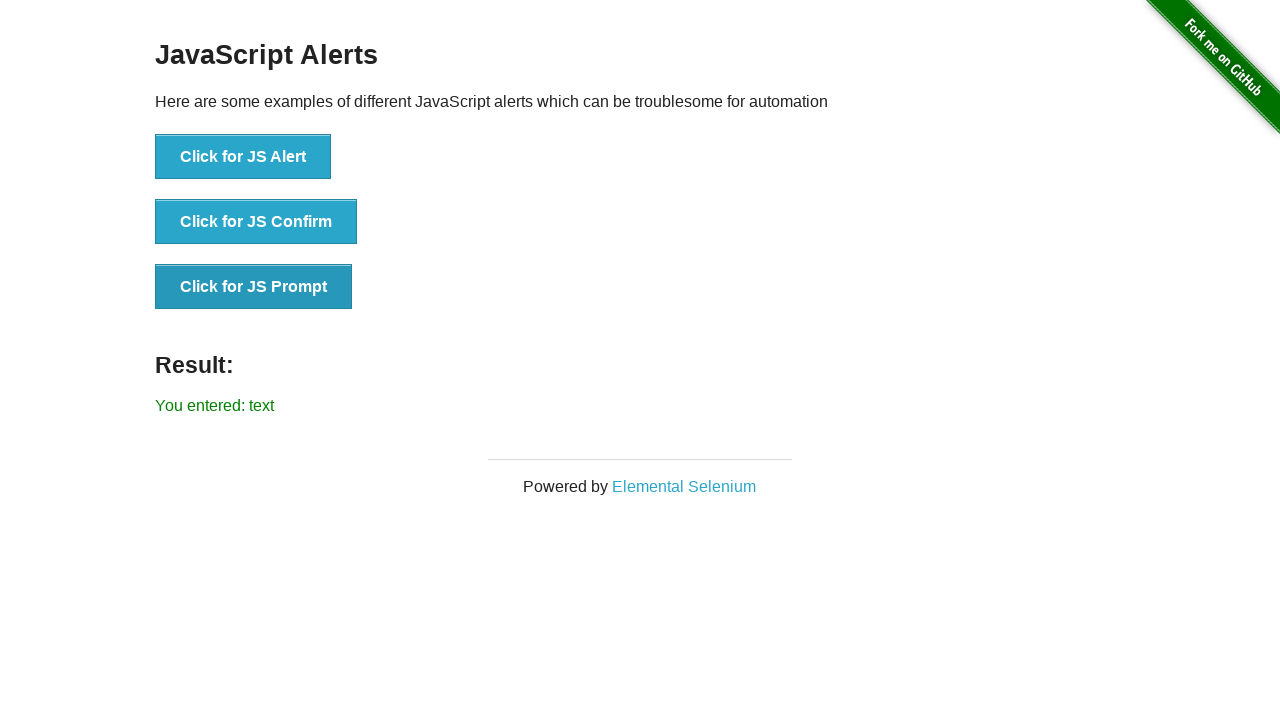

Waited 500ms for prompt result to be processed
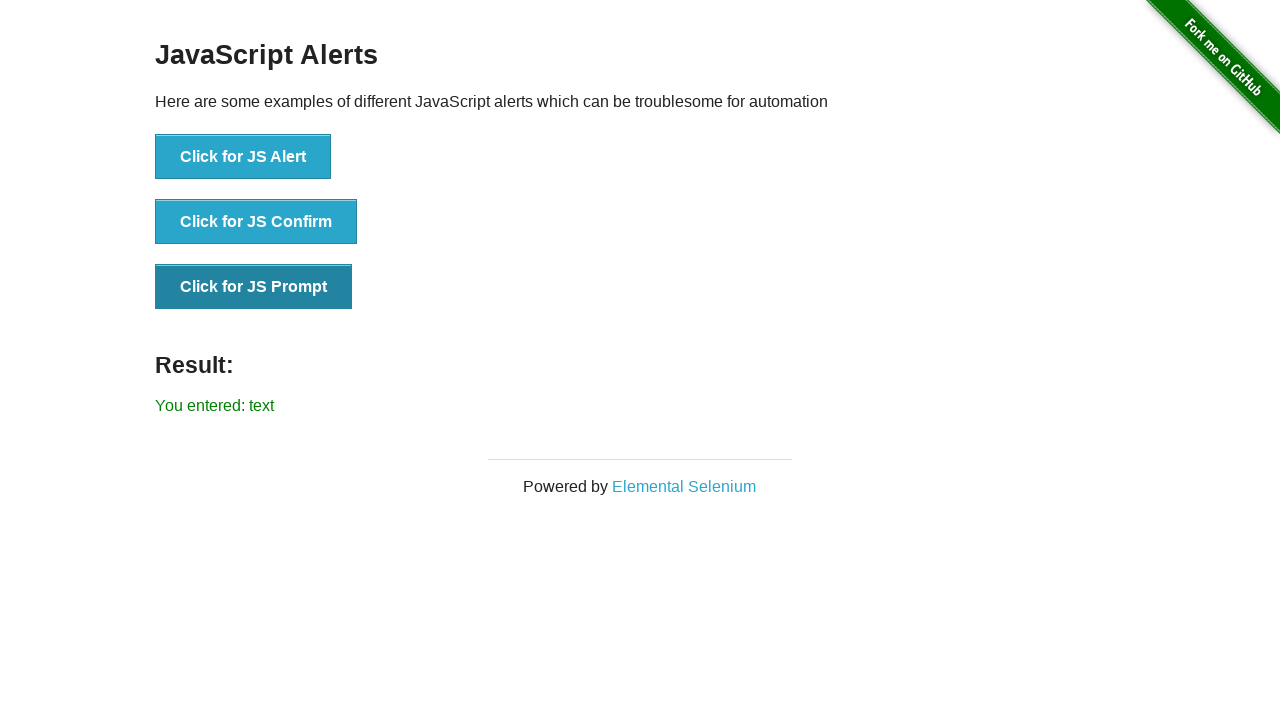

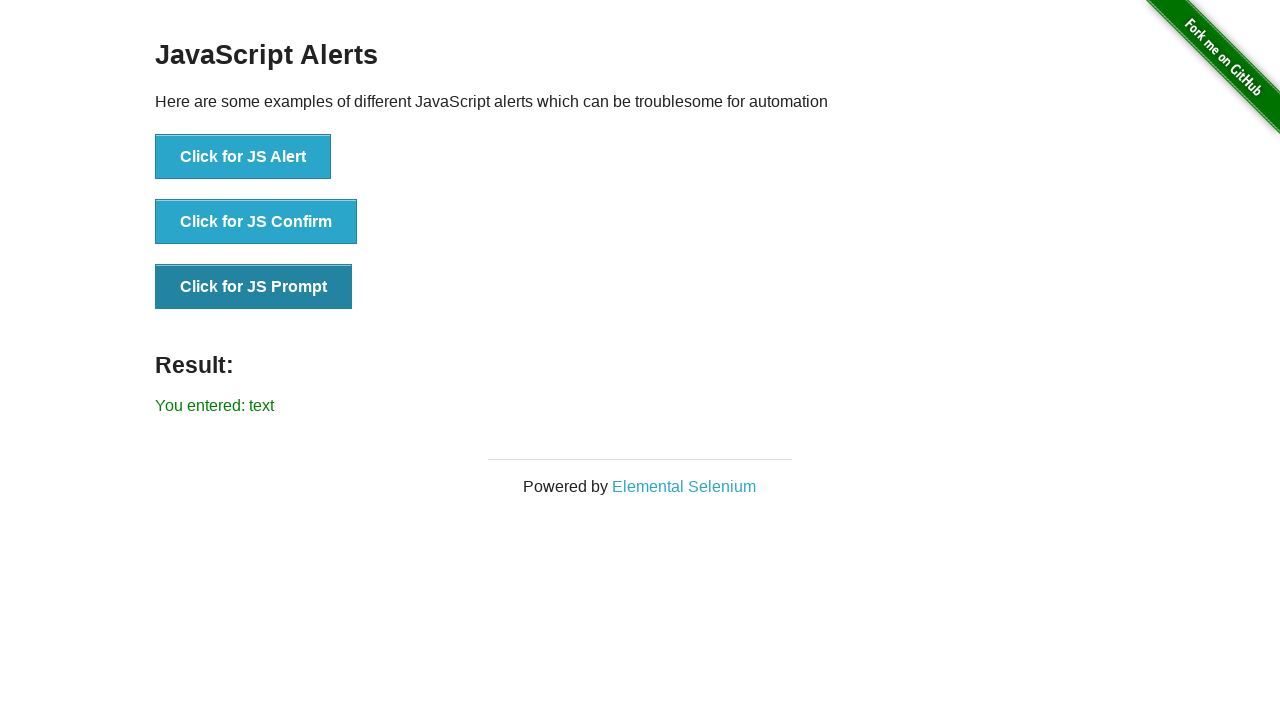